Tests dynamic content by refreshing the page multiple times to observe content changes

Starting URL: https://the-internet.herokuapp.com/dynamic_content

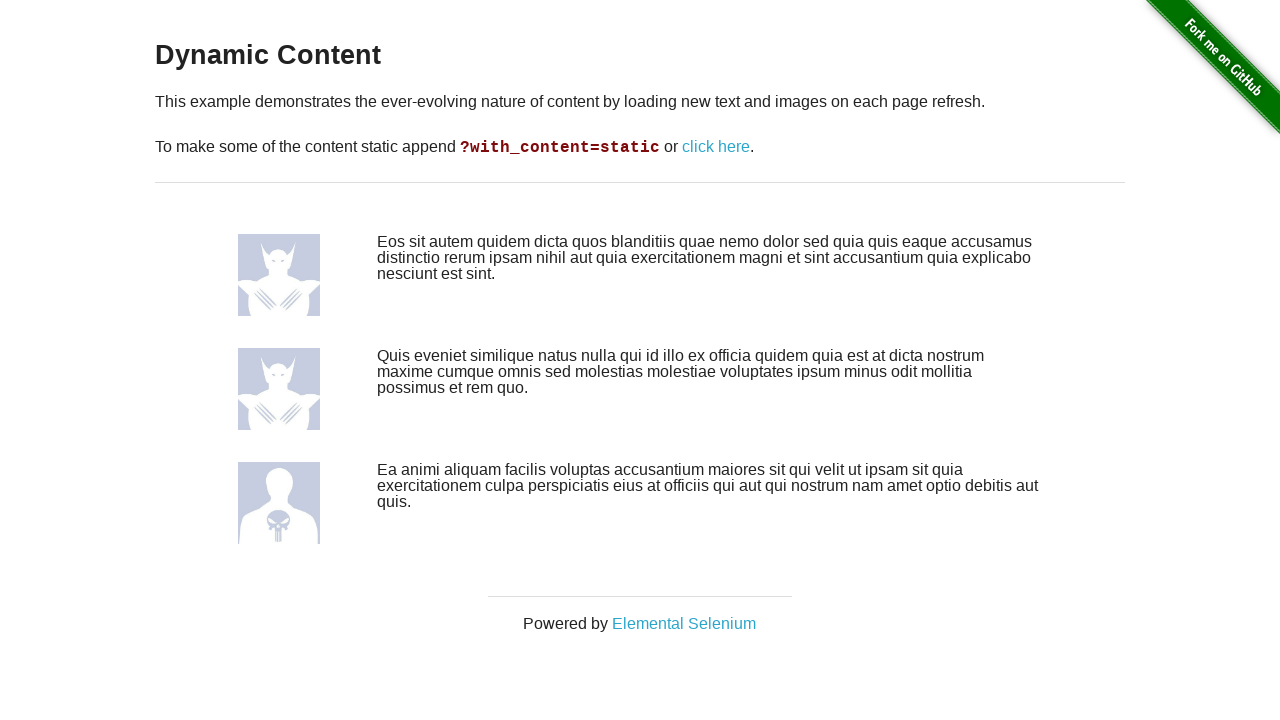

Waited for dynamic content image to load on initial page state
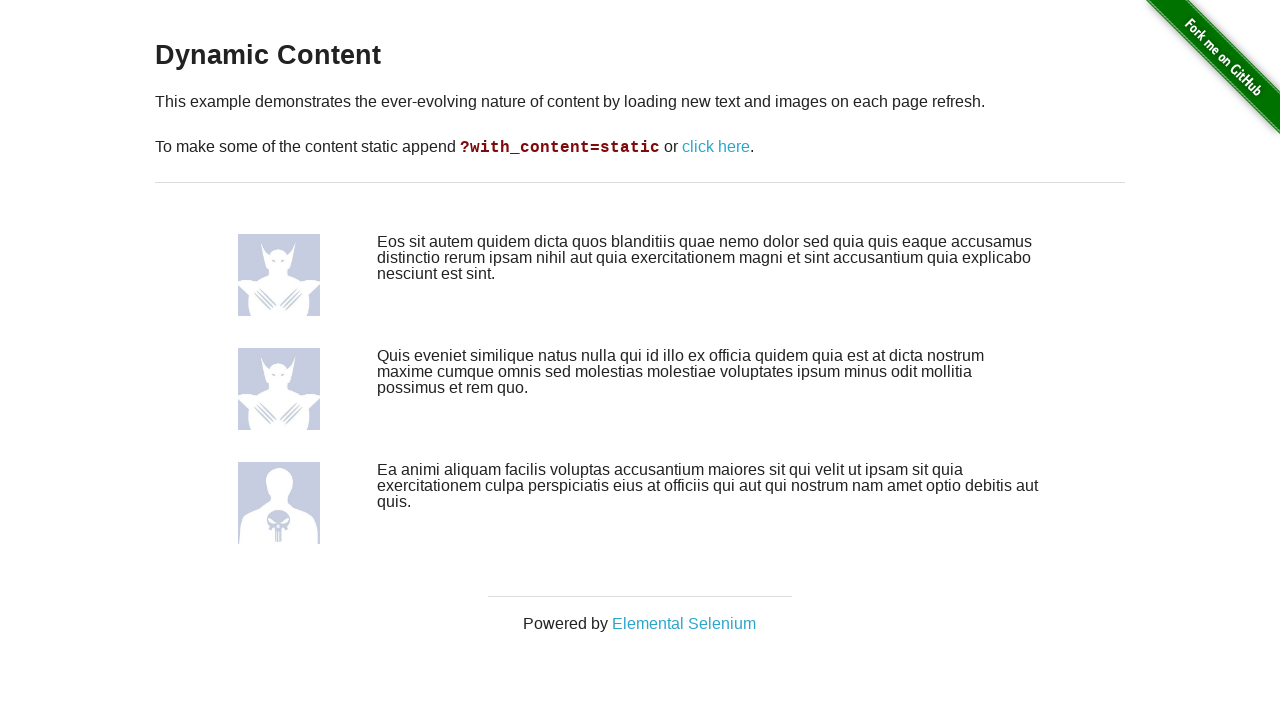

Refreshed page to observe content changes
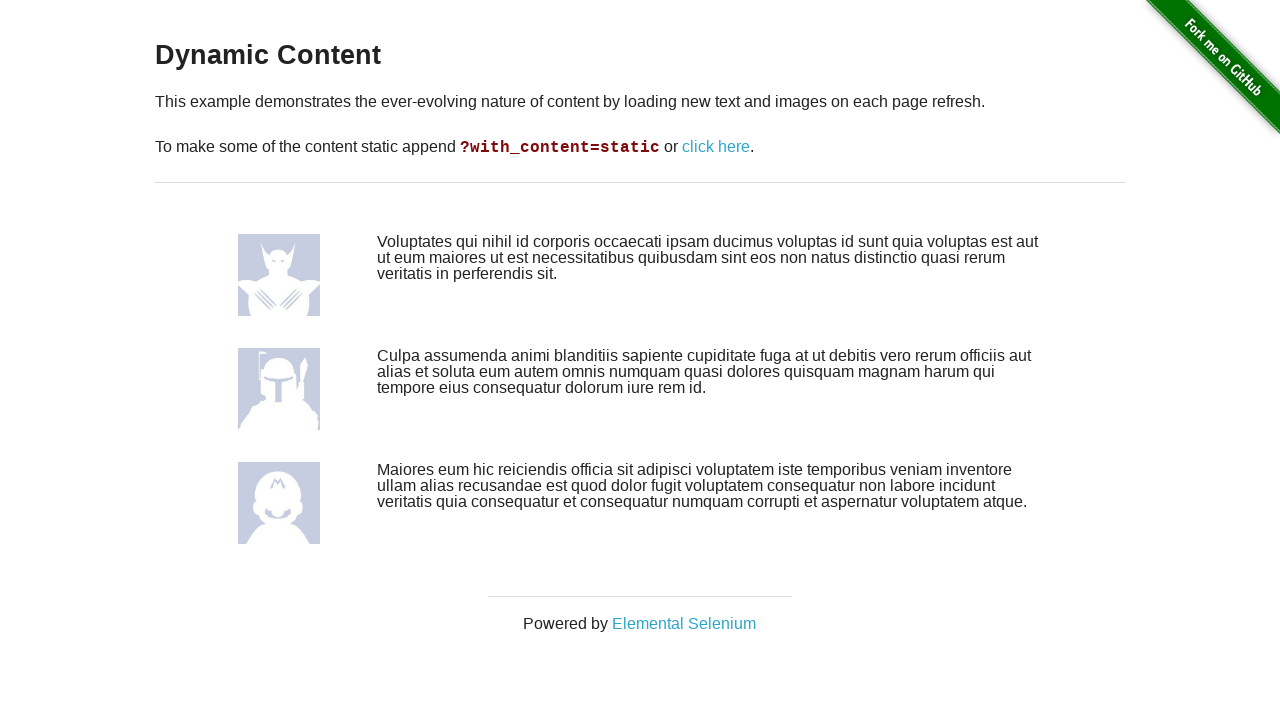

Waited for dynamic content image to load after first refresh
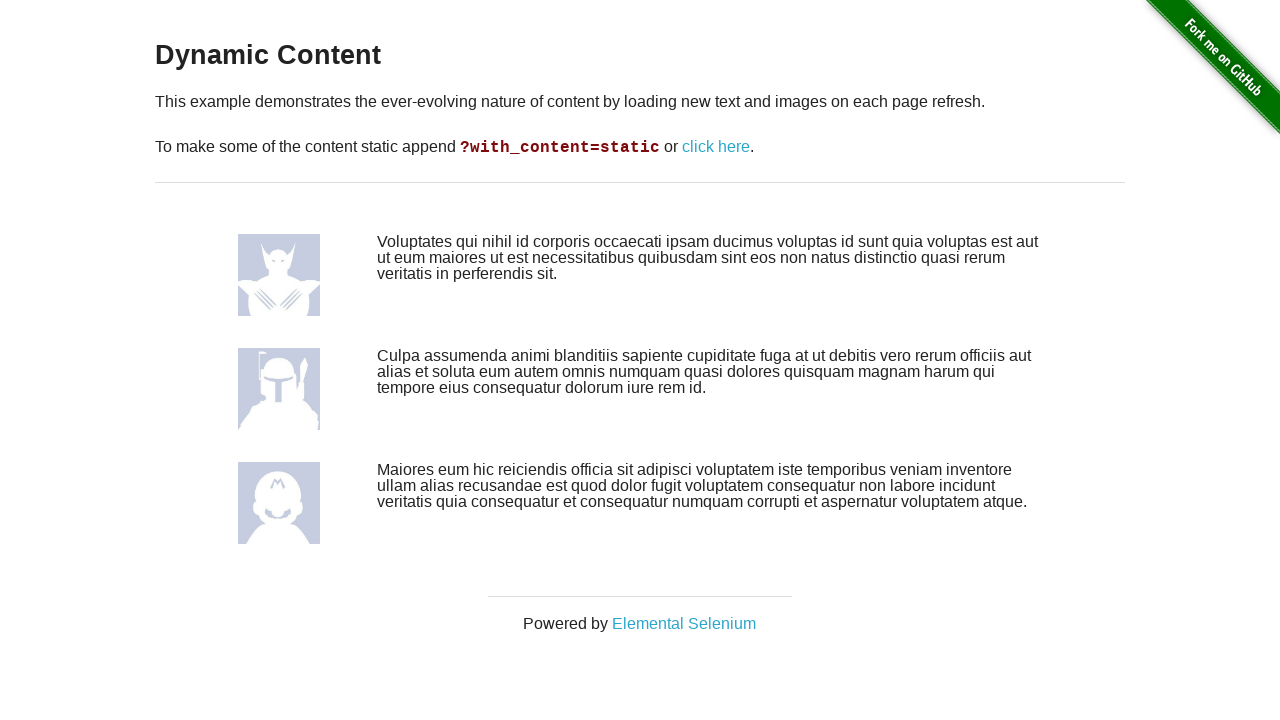

Refreshed page again to observe another content variation
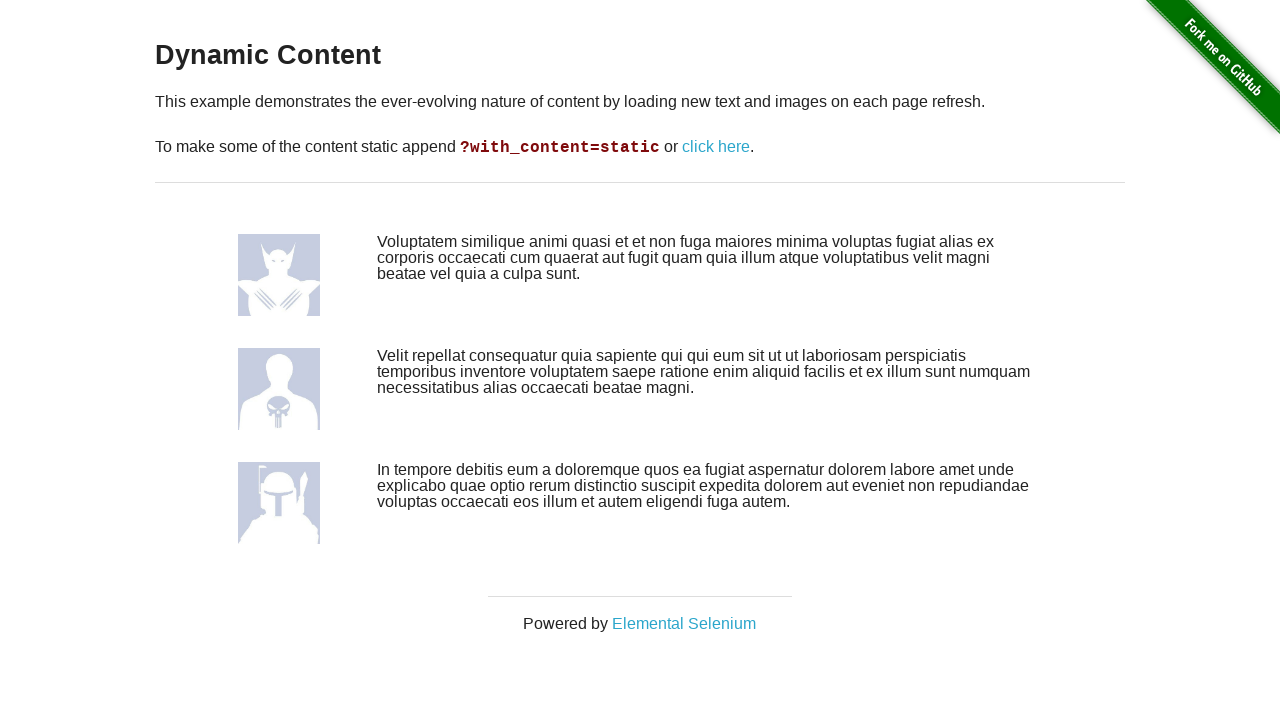

Waited for dynamic content image to load after second refresh
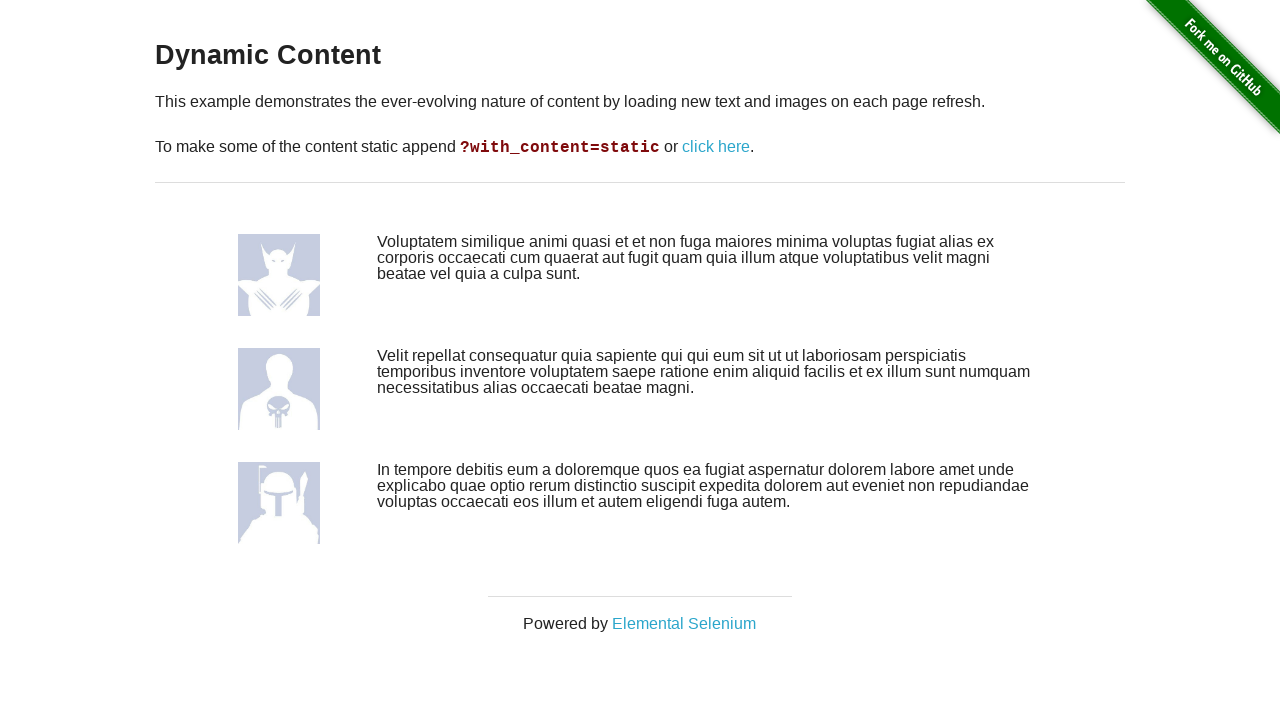

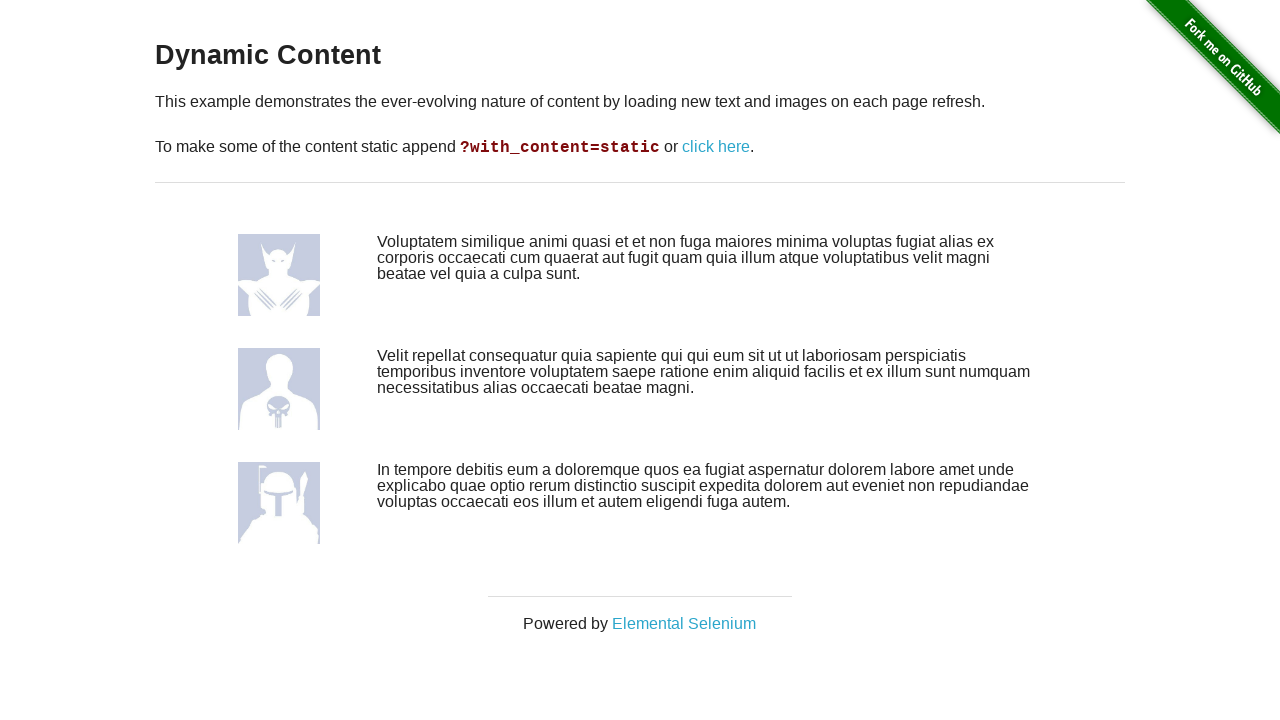